Tests a retirement calculator by filling out all required fields including personal income details, retirement savings information, social security options, and default value adjustments, then submits the calculation.

Starting URL: https://www.securian.com/insights-tools/retirement-calculator.html

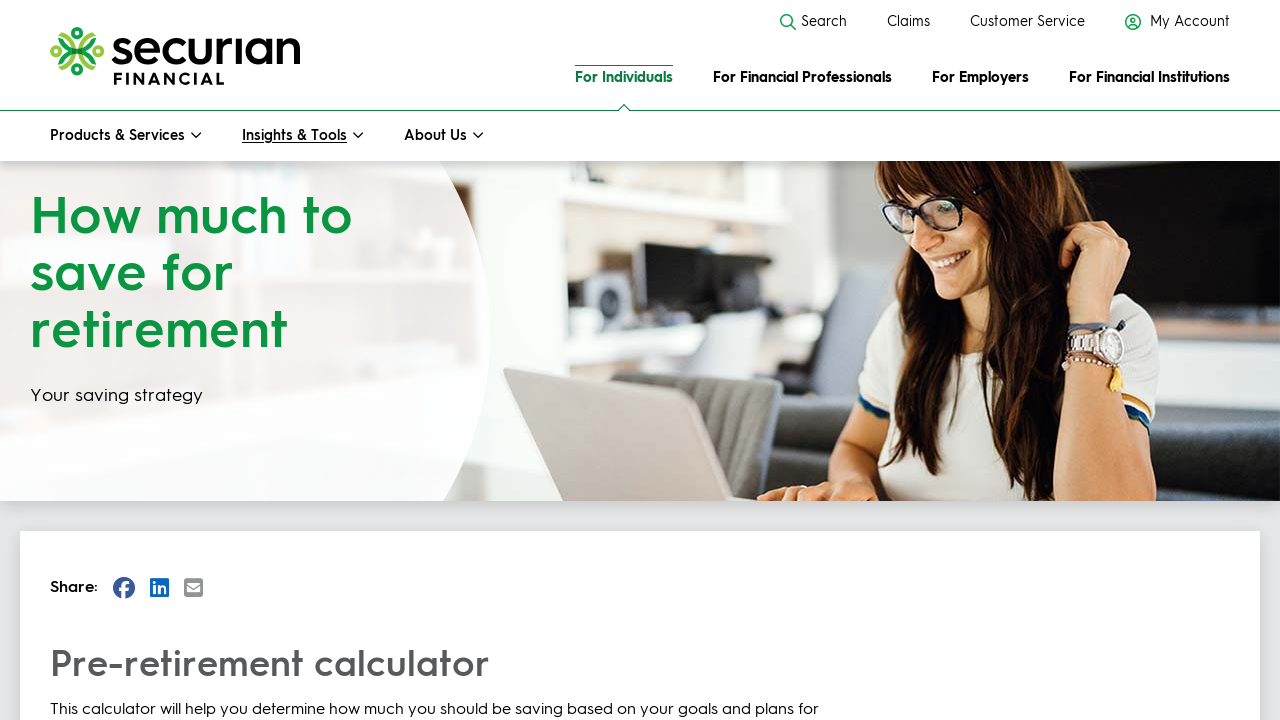

Filled current age with '29' on input[id="current-age"]
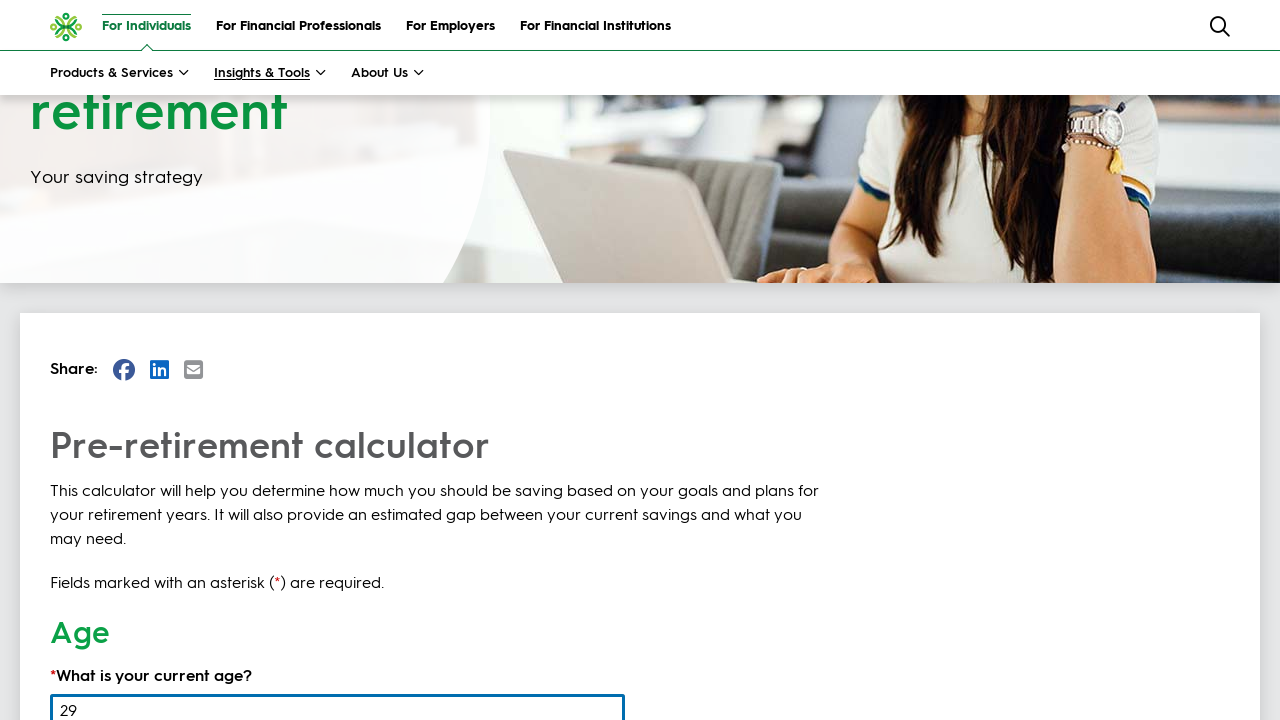

Filled retirement age with '58' on input[id="retirement-age"]
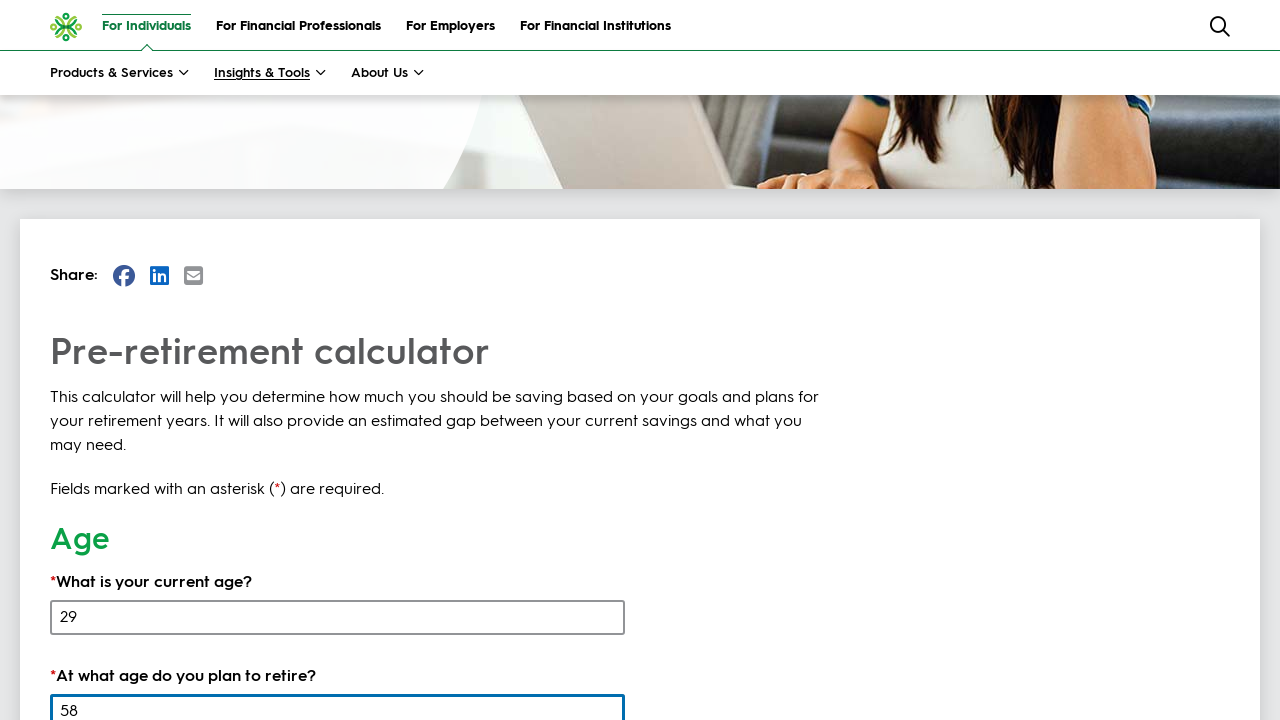

Clicked current income input field at (337, 408) on input[id="current-income"]
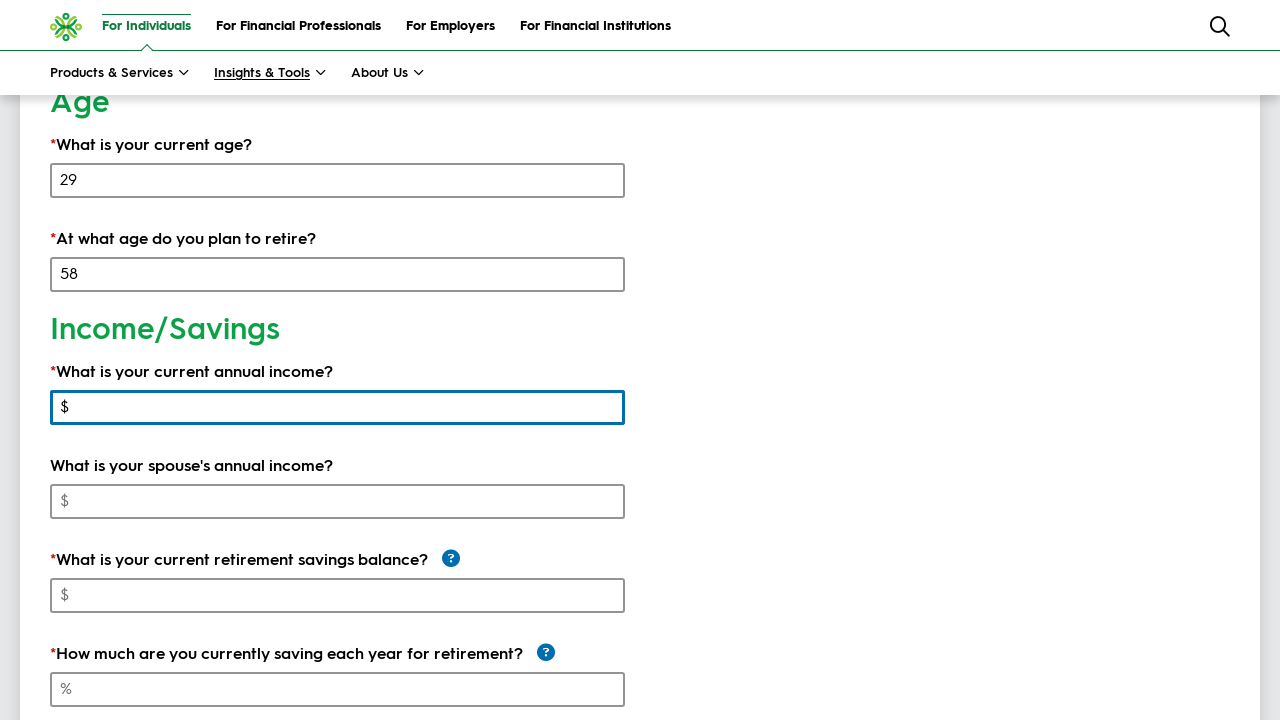

Filled current income with '2000' on input[id="current-income"]
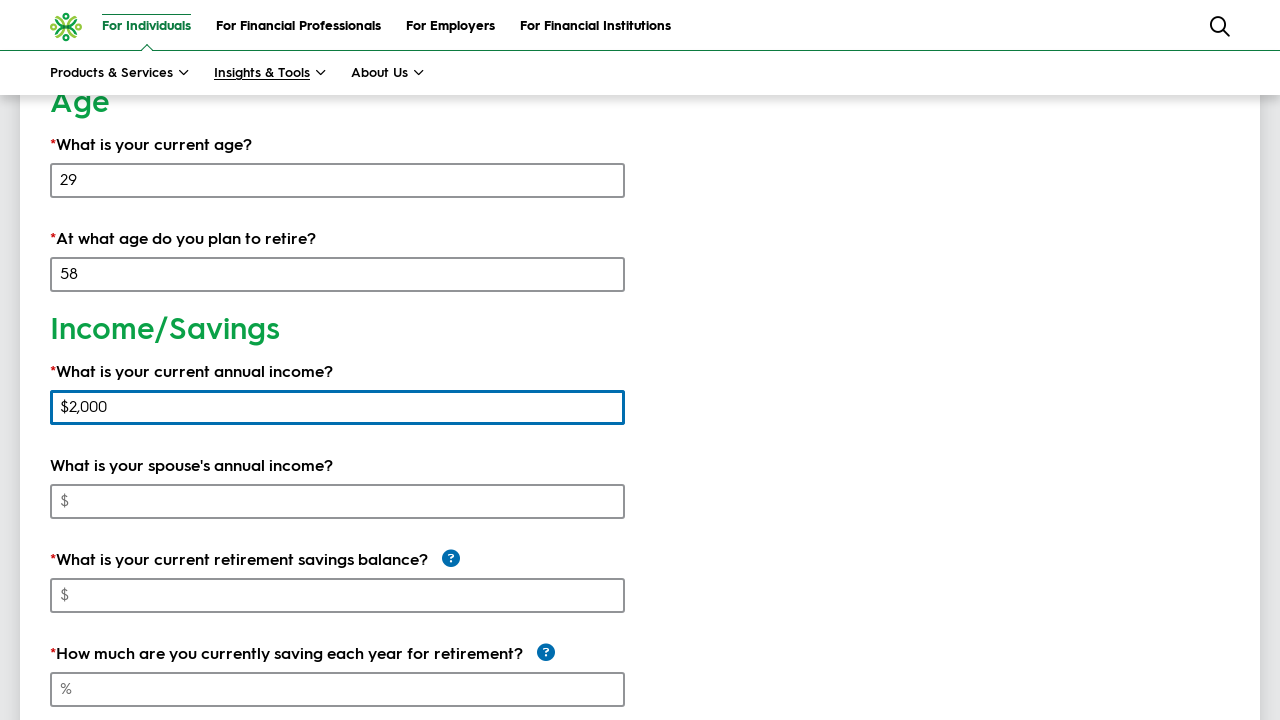

Clicked spouse income input field at (337, 502) on input[id="spouse-income"]
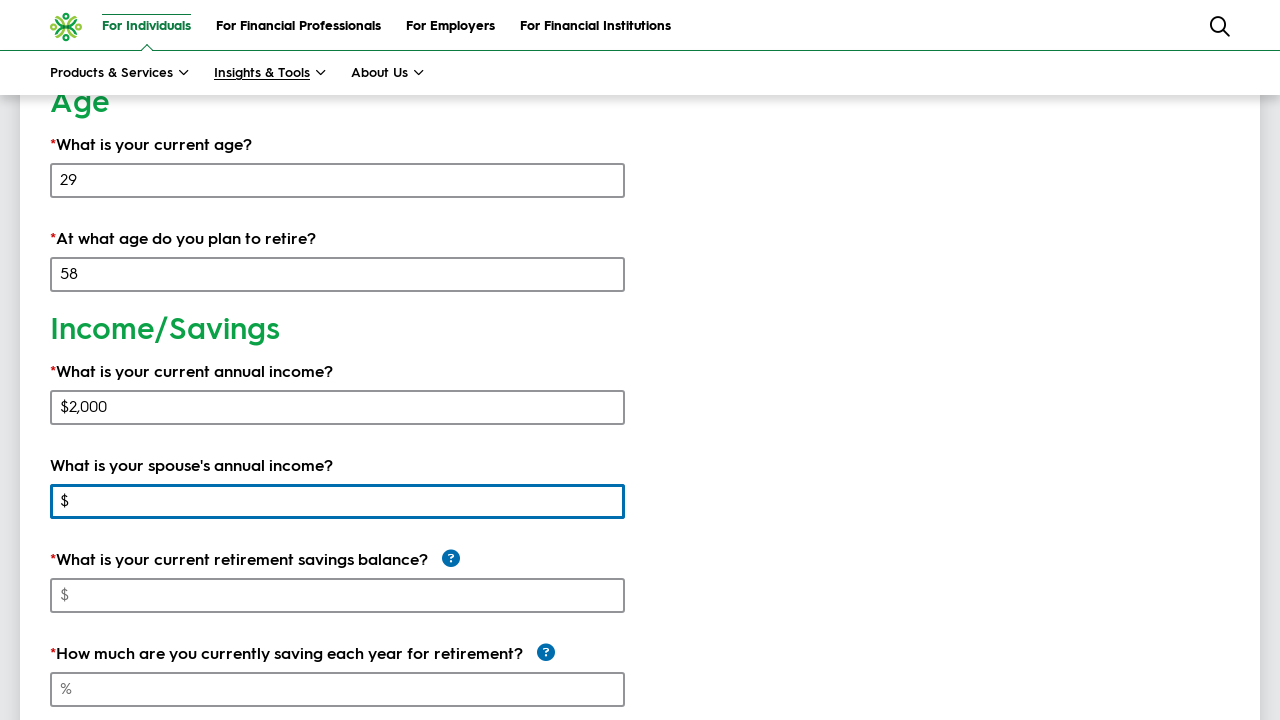

Filled spouse income with '2500' on input[id="spouse-income"]
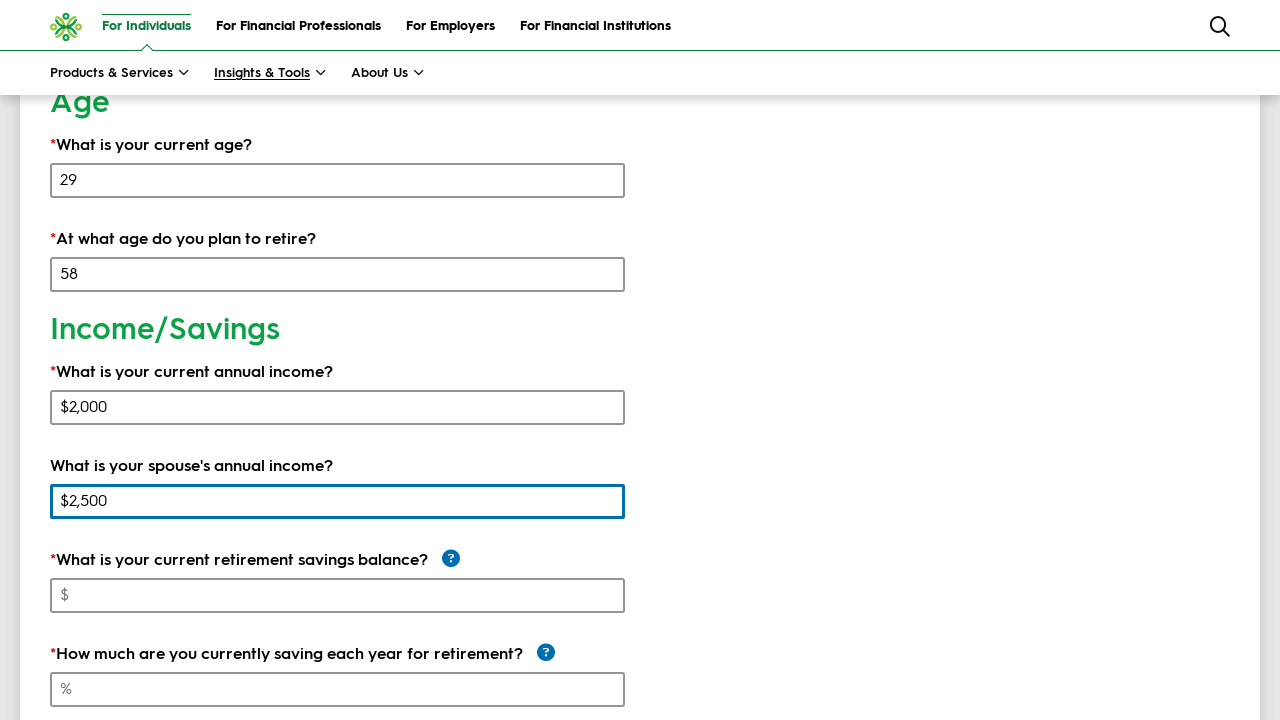

Clicked current total savings input field at (337, 596) on input[id="current-total-savings"]
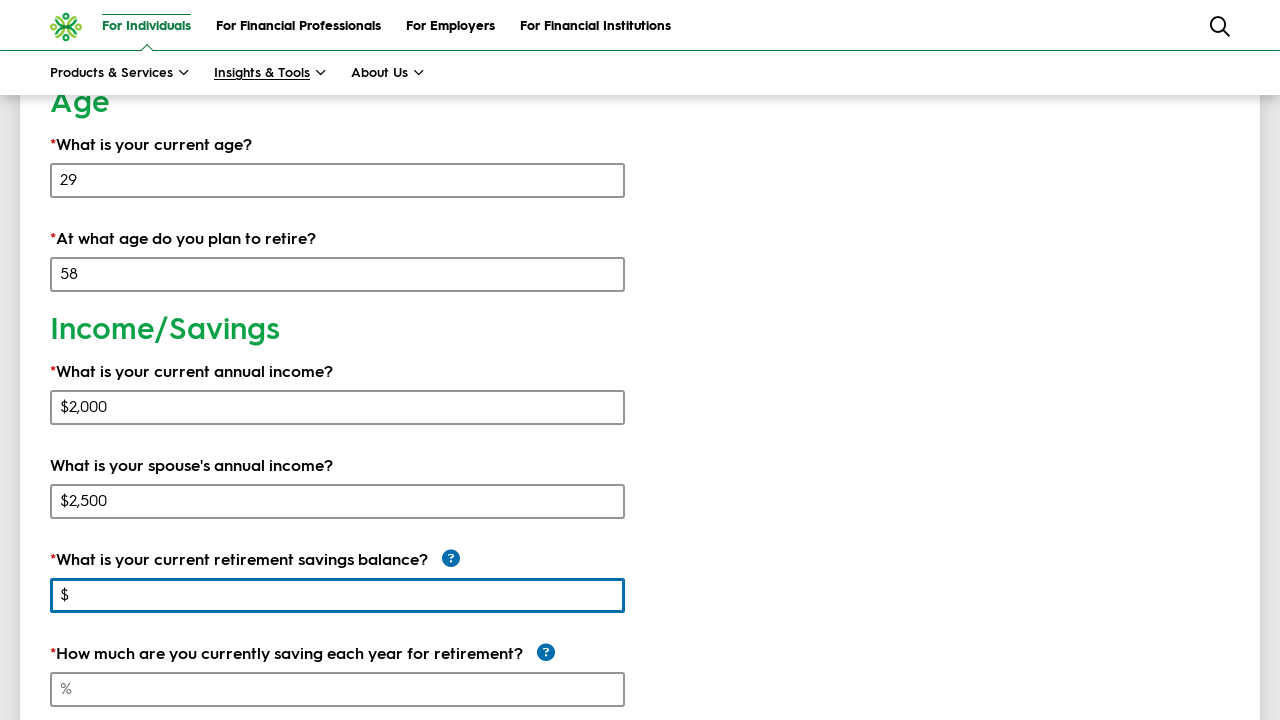

Filled current total savings with '1000' on input[id="current-total-savings"]
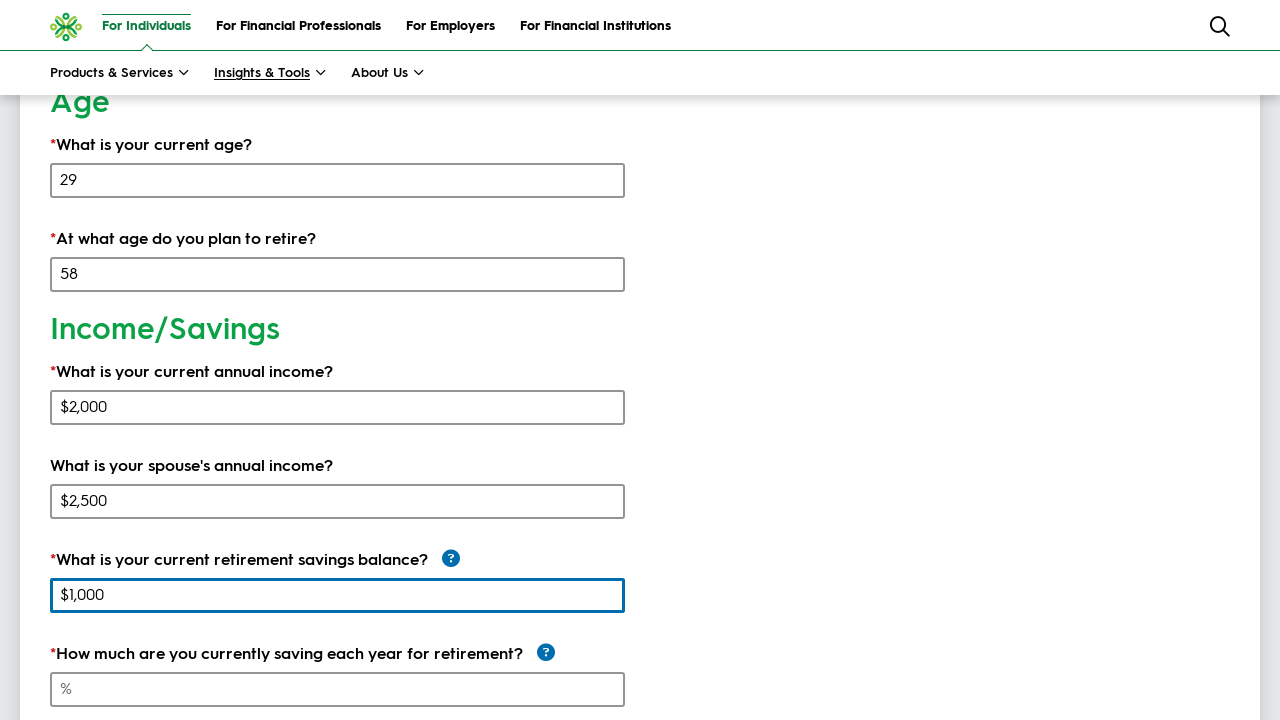

Clicked current annual savings input field at (337, 690) on input[id="current-annual-savings"]
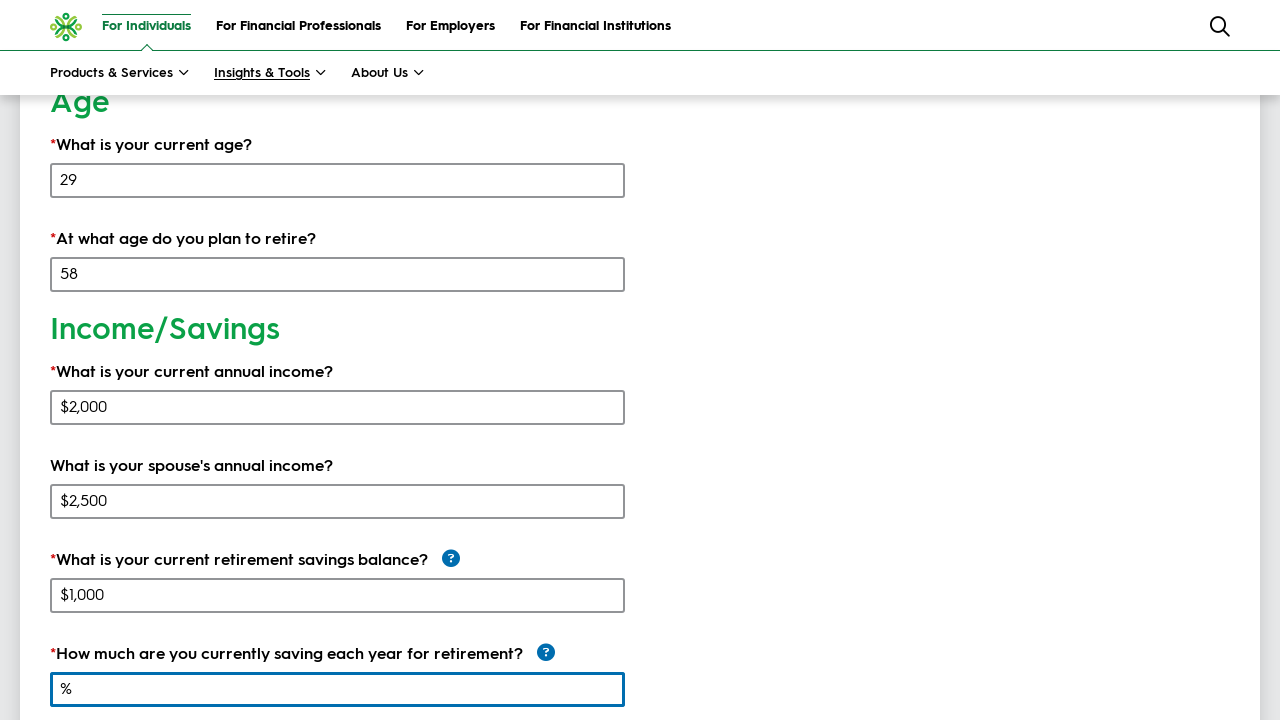

Filled current annual savings with '3000' on input[id="current-annual-savings"]
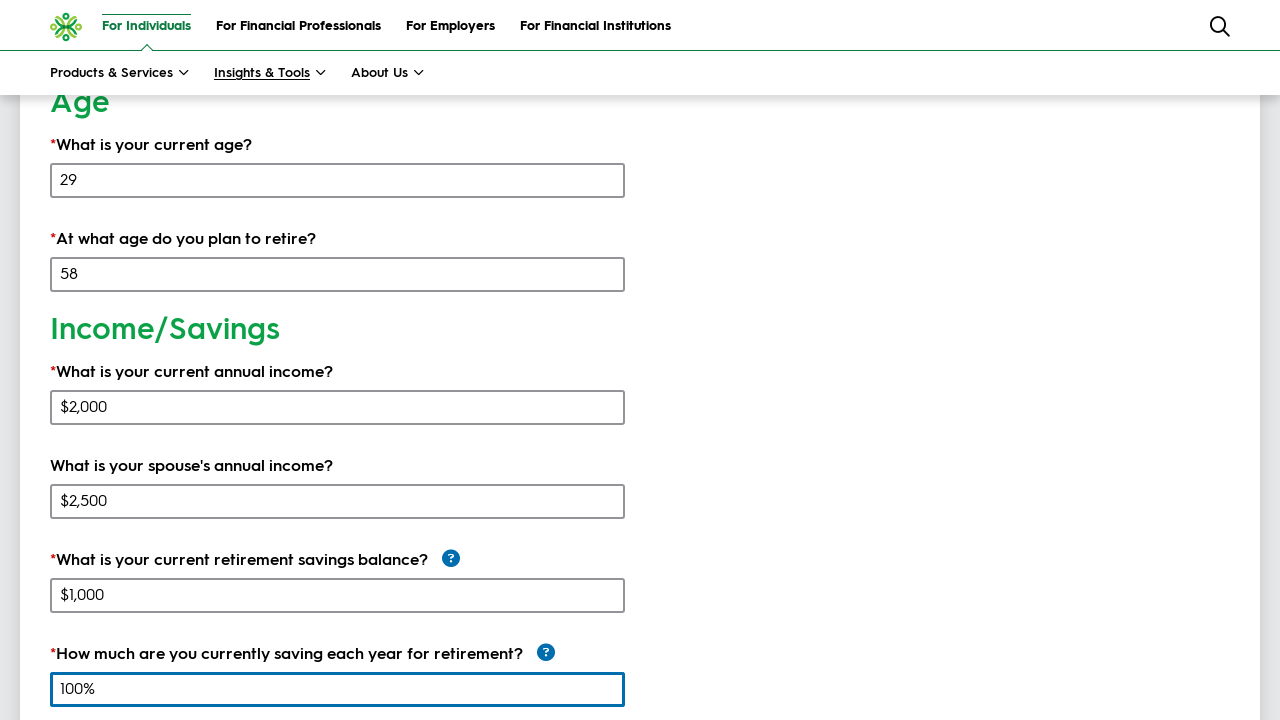

Clicked savings increase rate input field at (337, 408) on input[id="savings-increase-rate"]
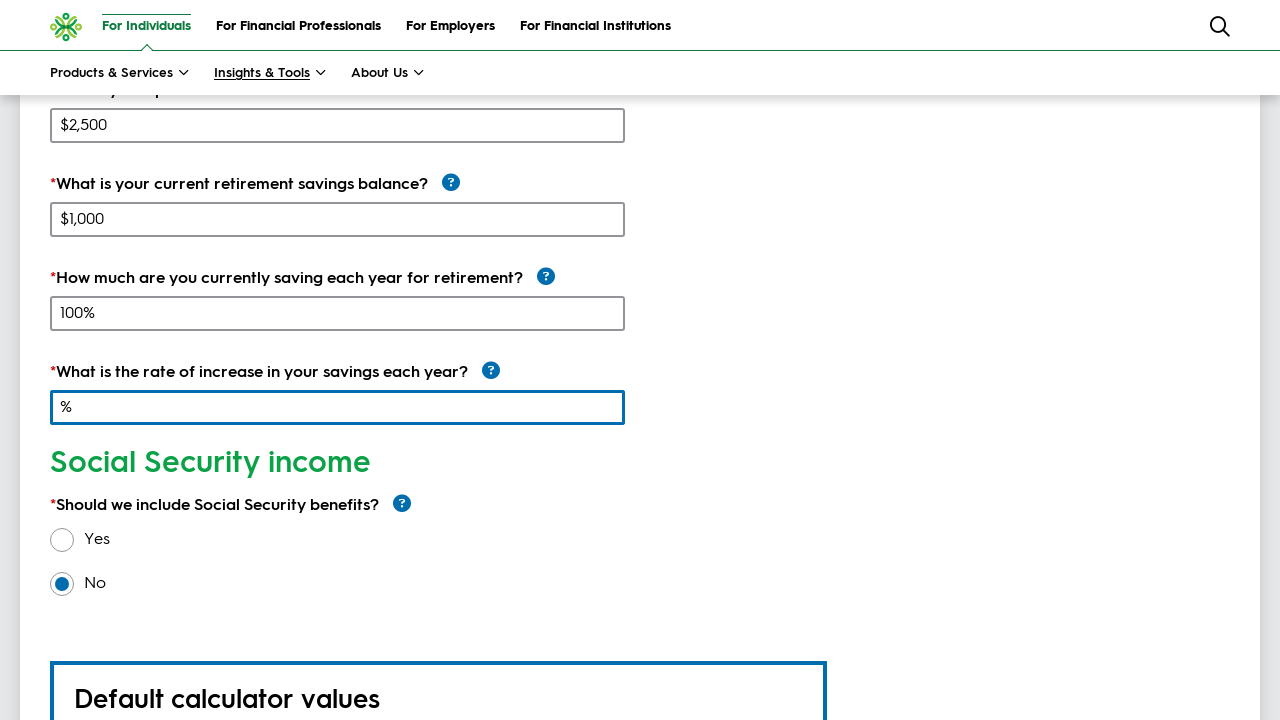

Filled savings increase rate with '200' on input[id="savings-increase-rate"]
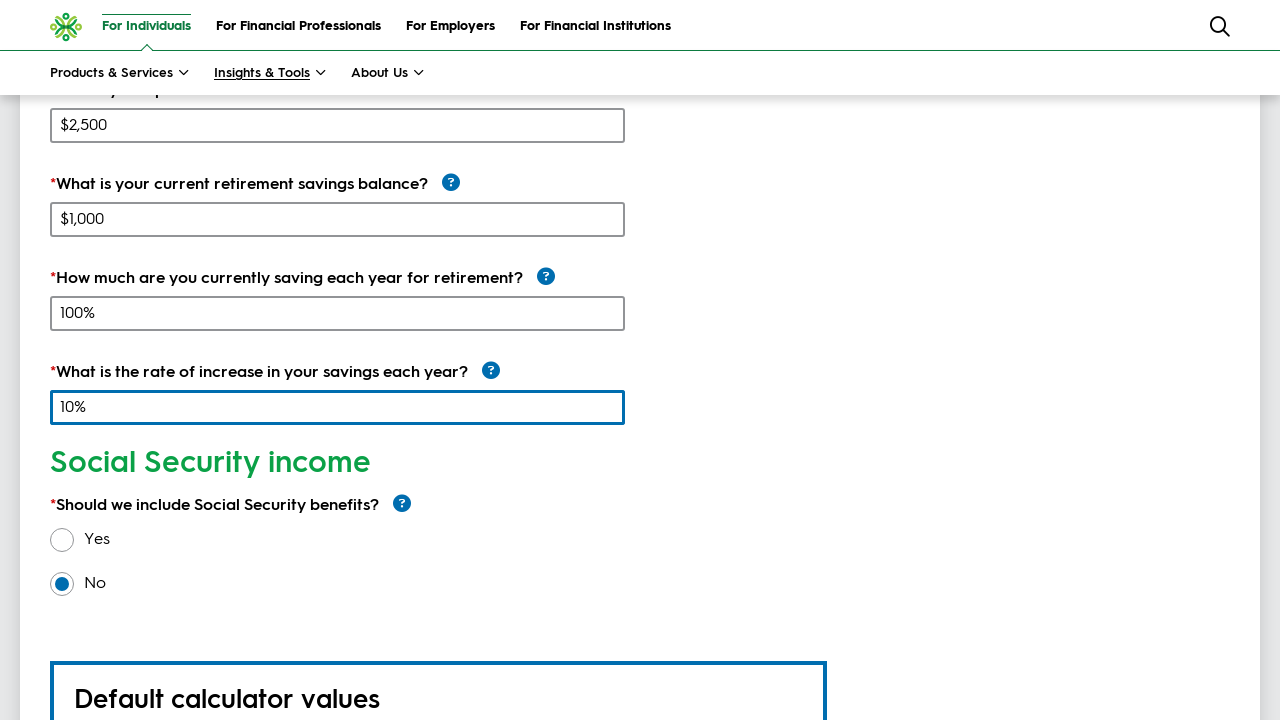

Selected 'yes' for social security benefits at (80, 540) on label[for="yes-social-benefits"]
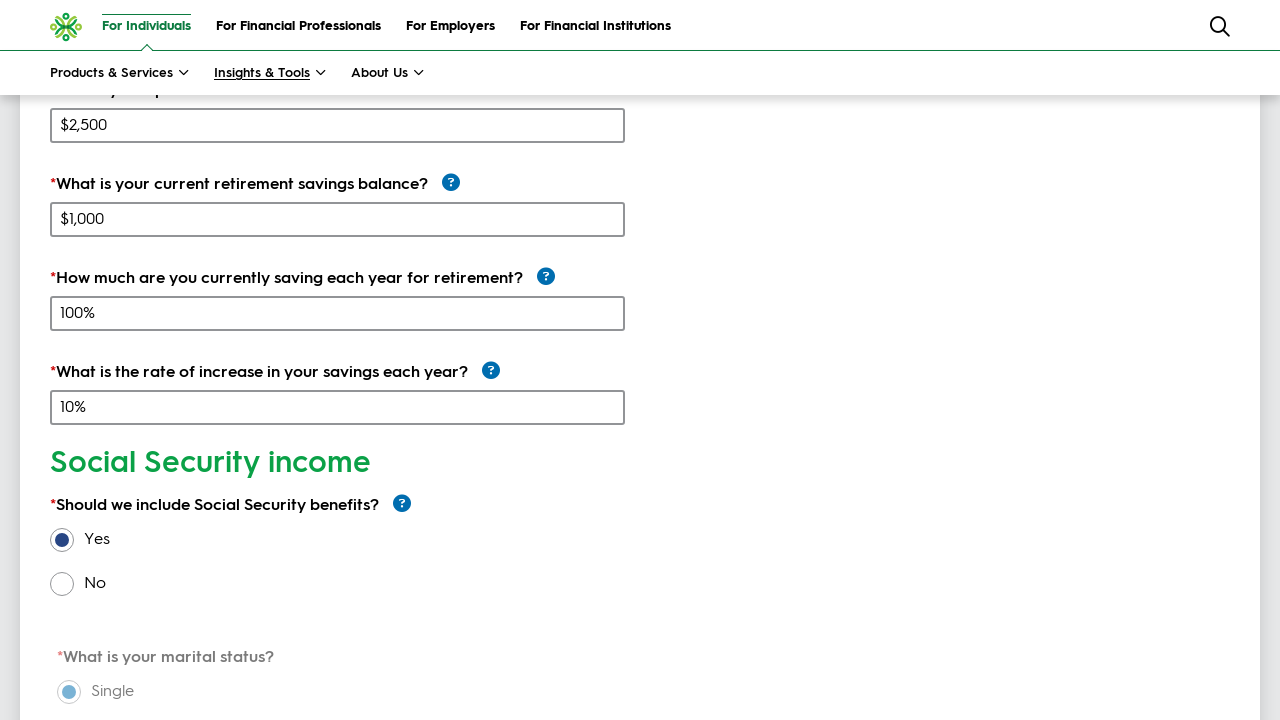

Selected 'married' as marital status at (96, 360) on label[for="married"]
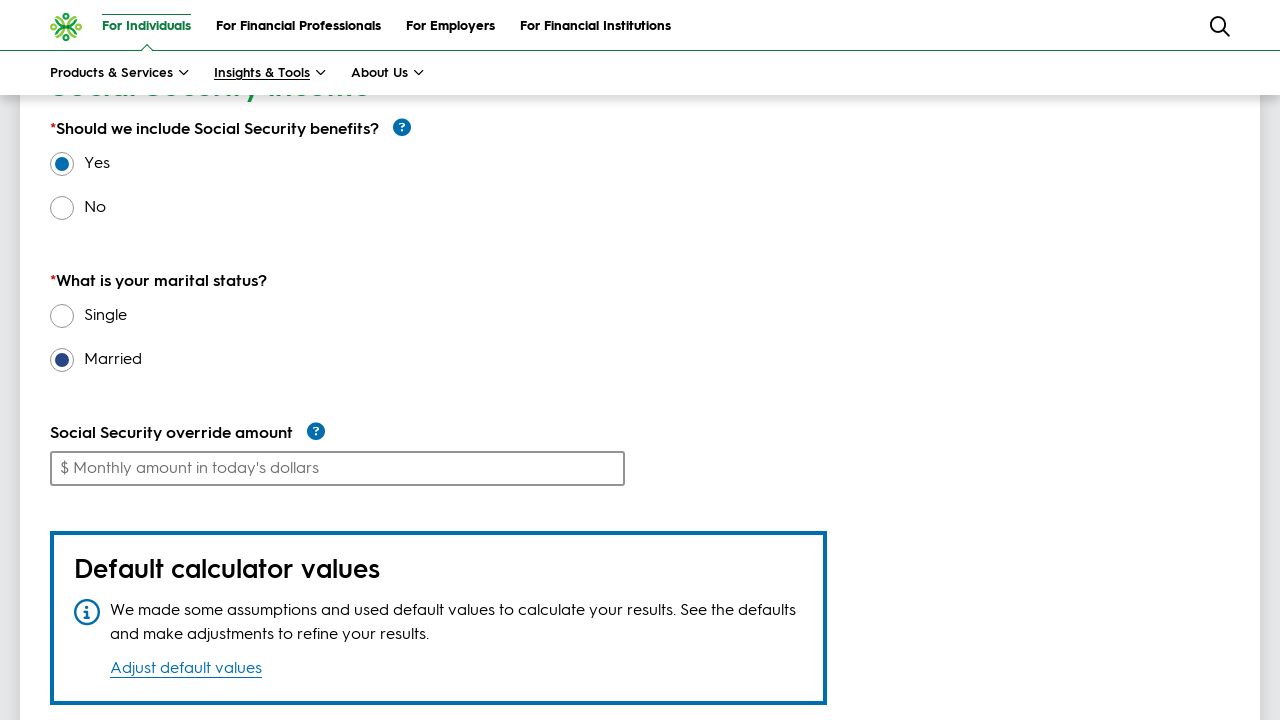

Clicked social security override input field at (337, 469) on input[id="social-security-override"]
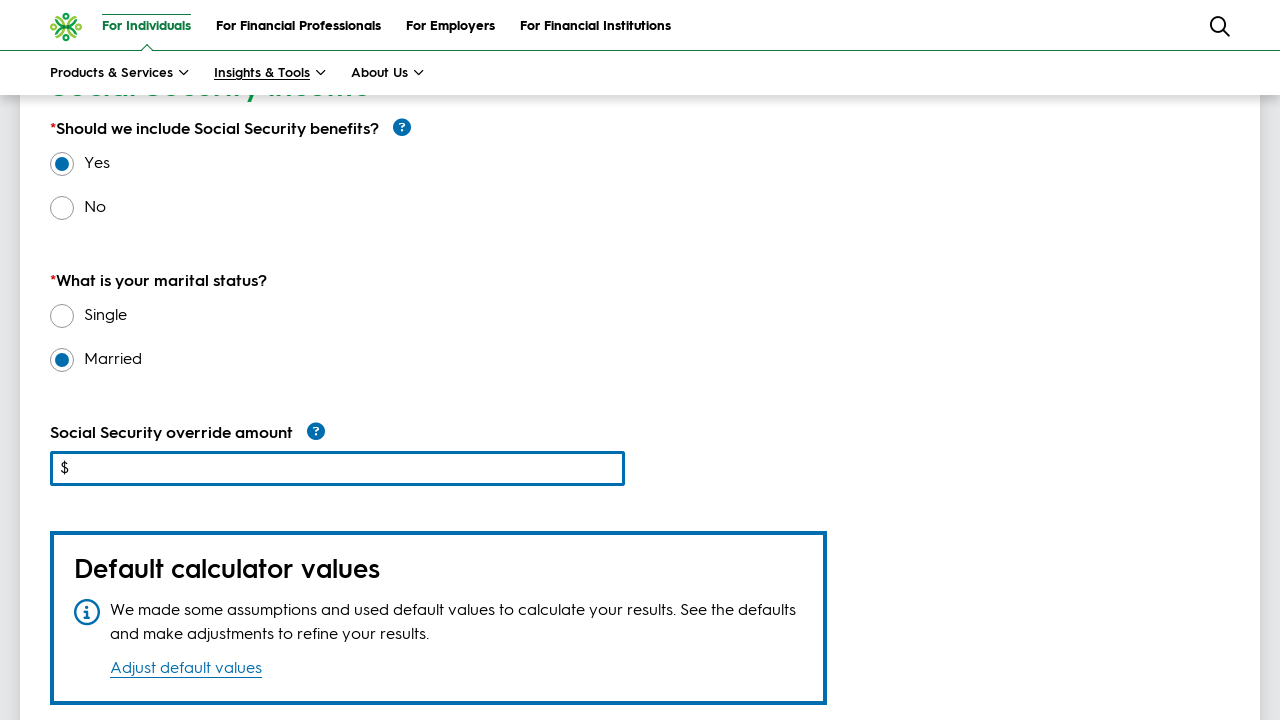

Filled social security override with '200' on input[id="social-security-override"]
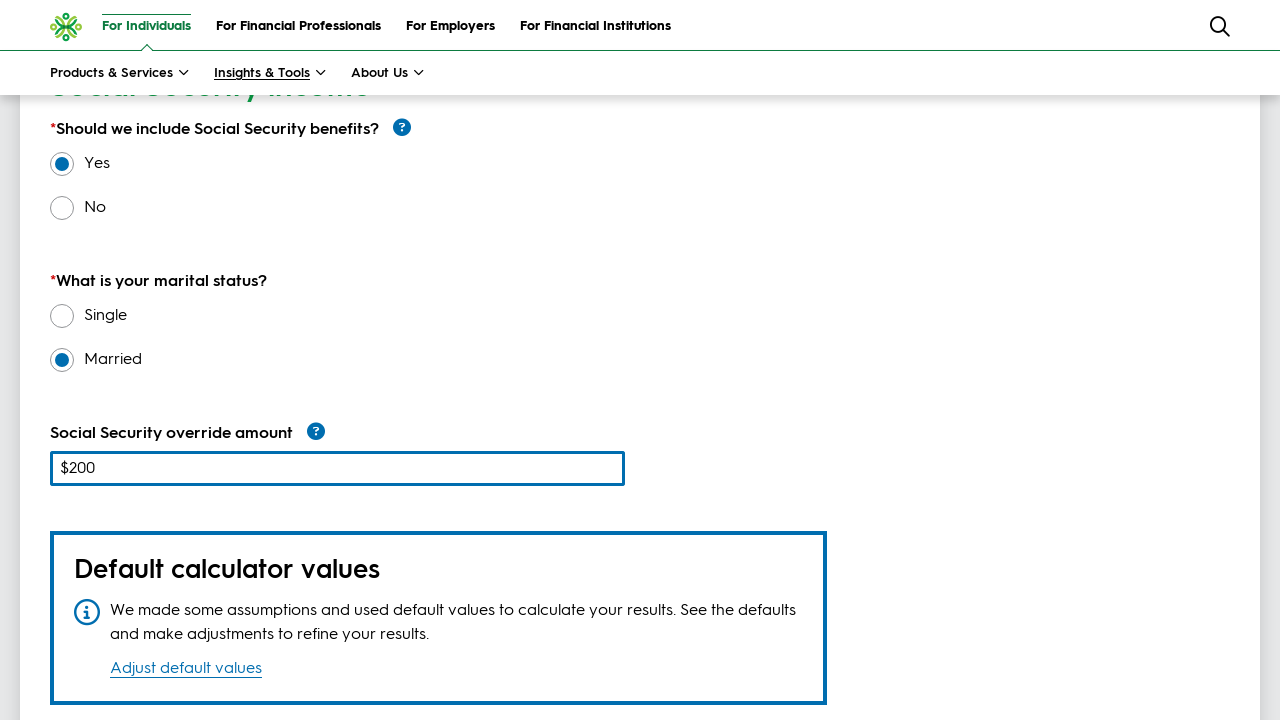

Clicked 'Adjust default values' link at (186, 669) on xpath=//a[contains(text(),"Adjust default values")]
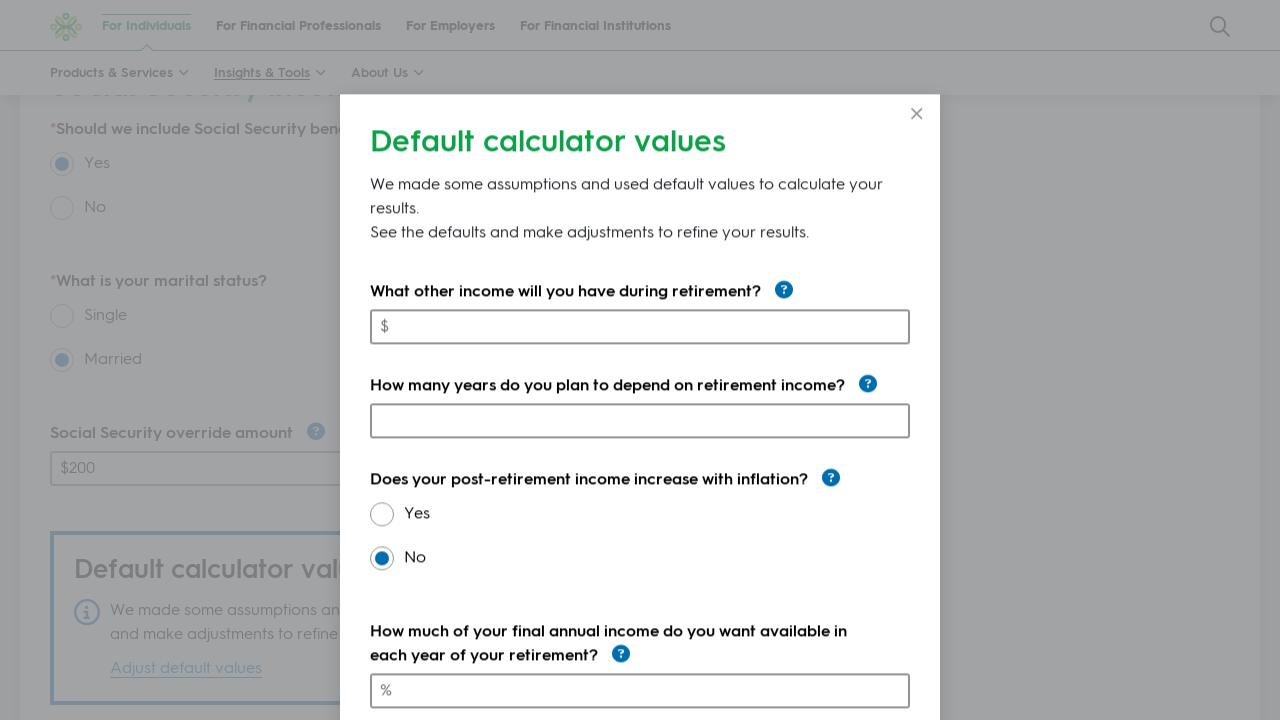

Clicked additional income input field at (640, 332) on input[id="additional-income"]
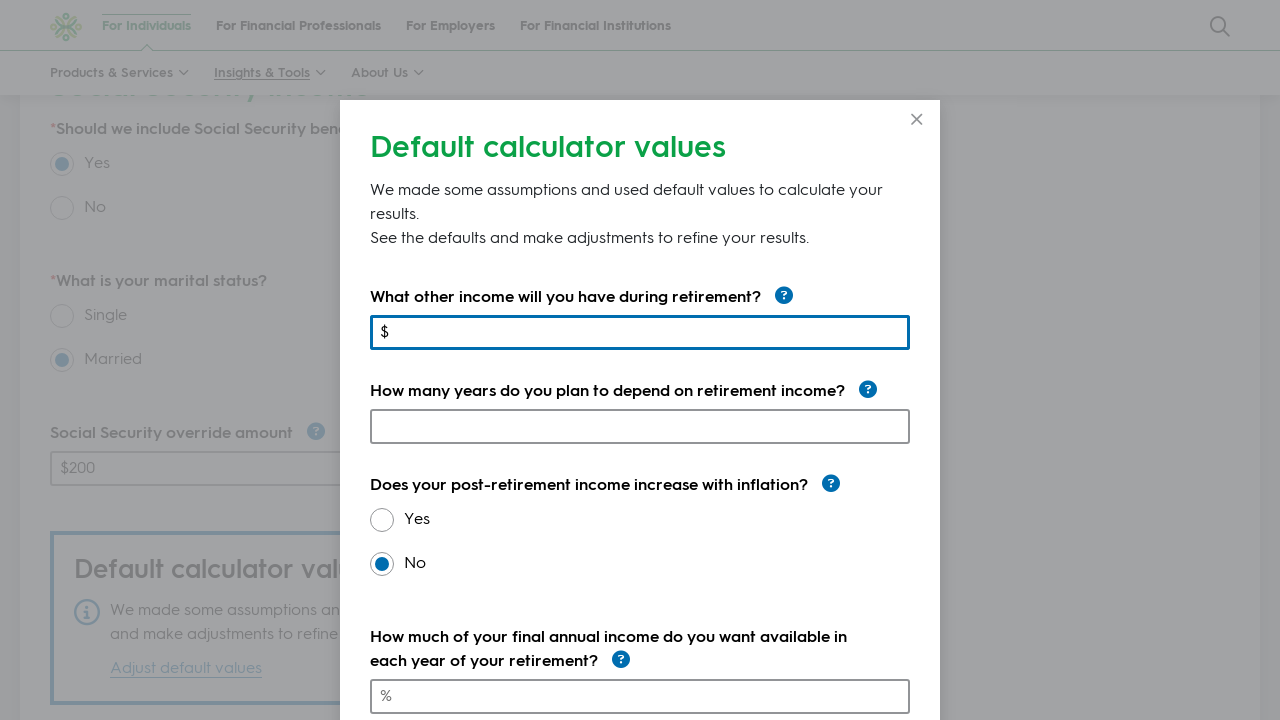

Filled additional income with '12' on input[id="additional-income"]
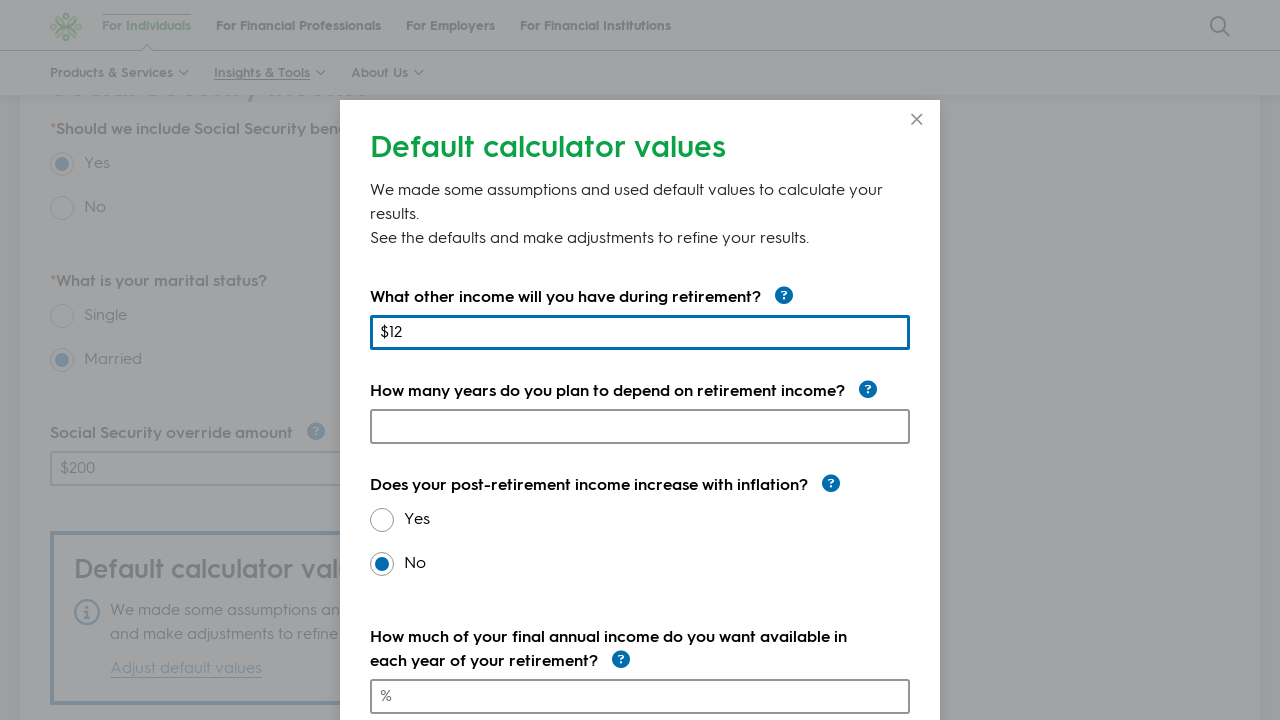

Clicked retirement duration input field at (640, 426) on input[id="retirement-duration"]
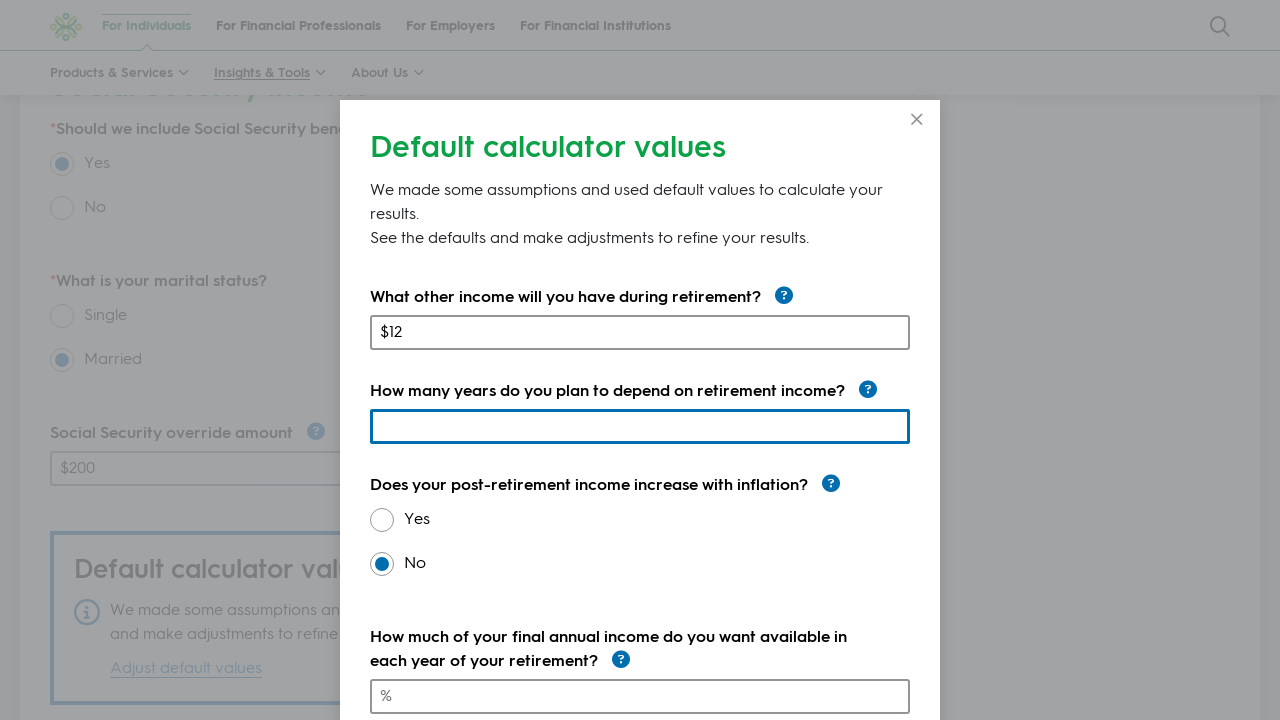

Filled retirement duration with '10' on input[id="retirement-duration"]
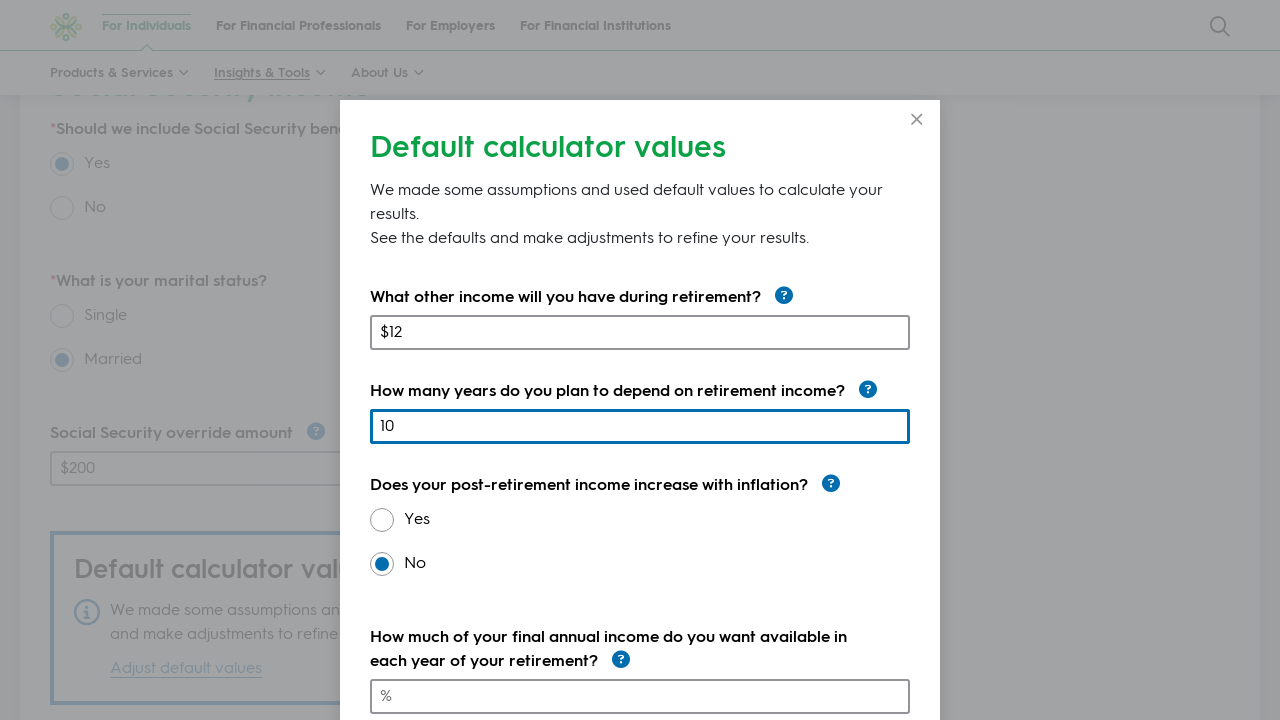

Checked 'include inflation' checkbox at (400, 520) on label[for="include-inflation"]
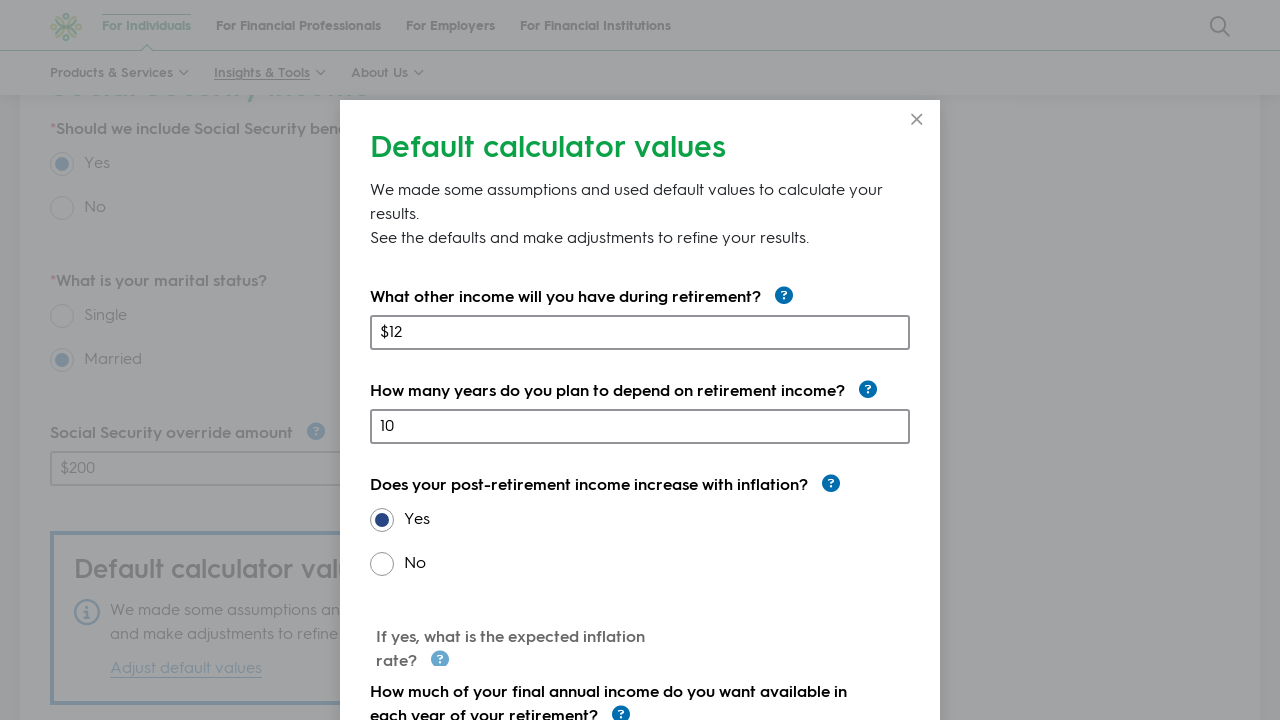

Clicked retirement annual income input field at (640, 408) on input[id="retirement-annual-income"]
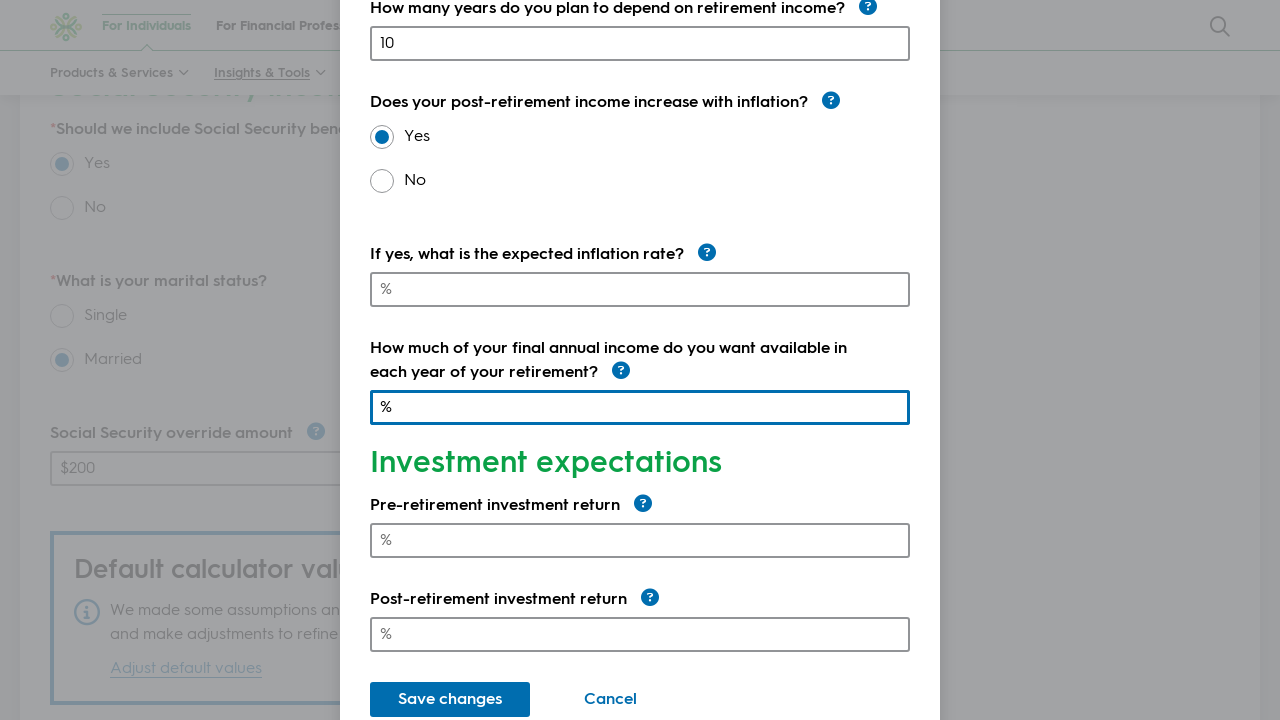

Filled retirement annual income with '12' on input[id="retirement-annual-income"]
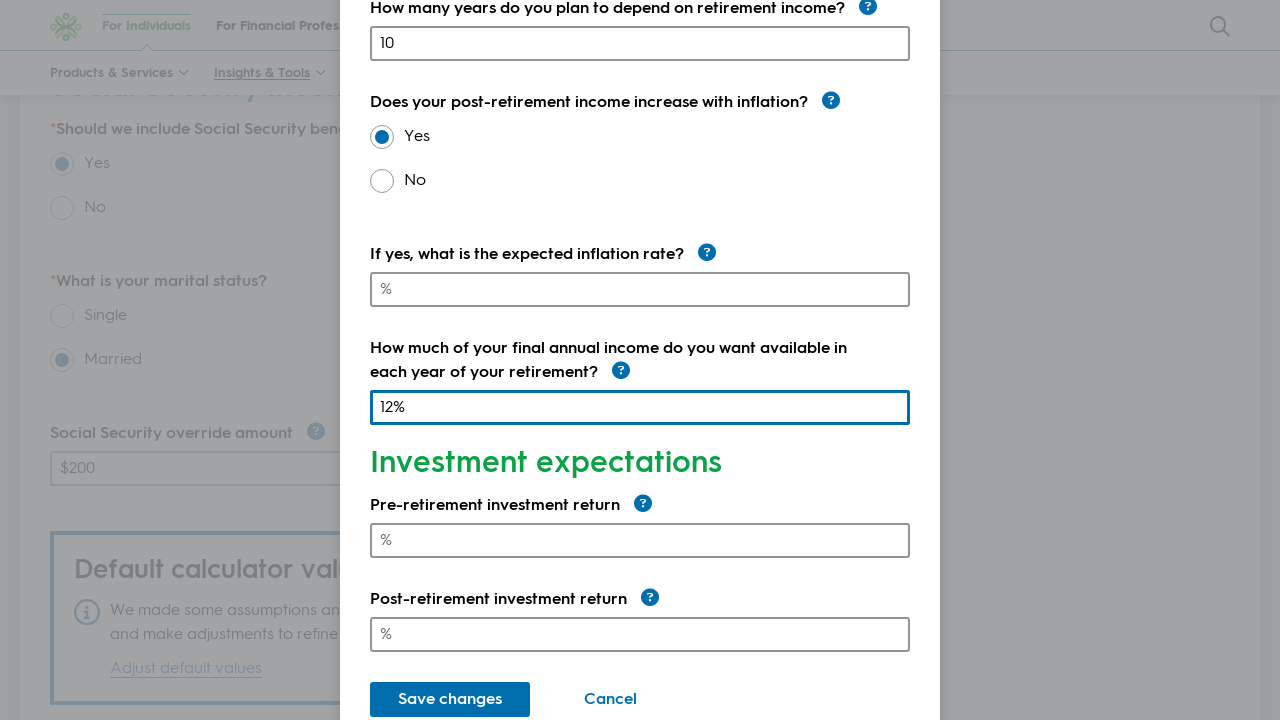

Clicked pre-retirement ROI input field at (640, 540) on input[id="pre-retirement-roi"]
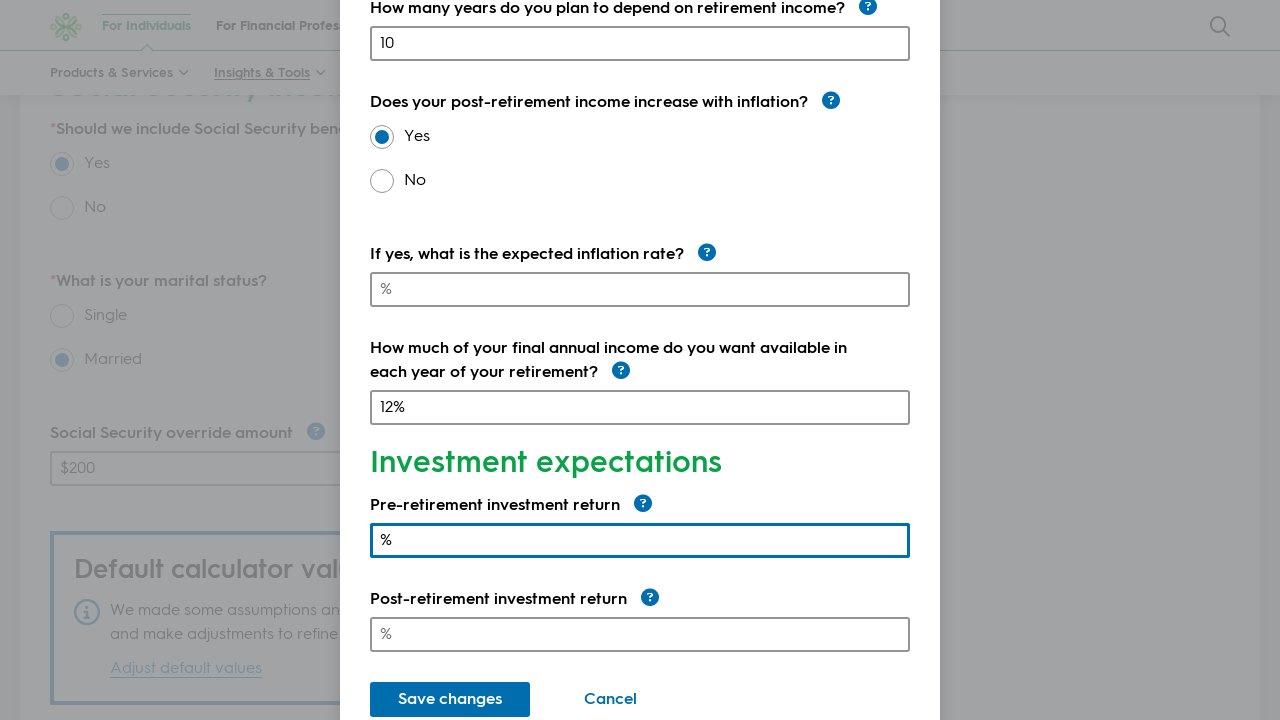

Filled pre-retirement ROI with '12' on input[id="pre-retirement-roi"]
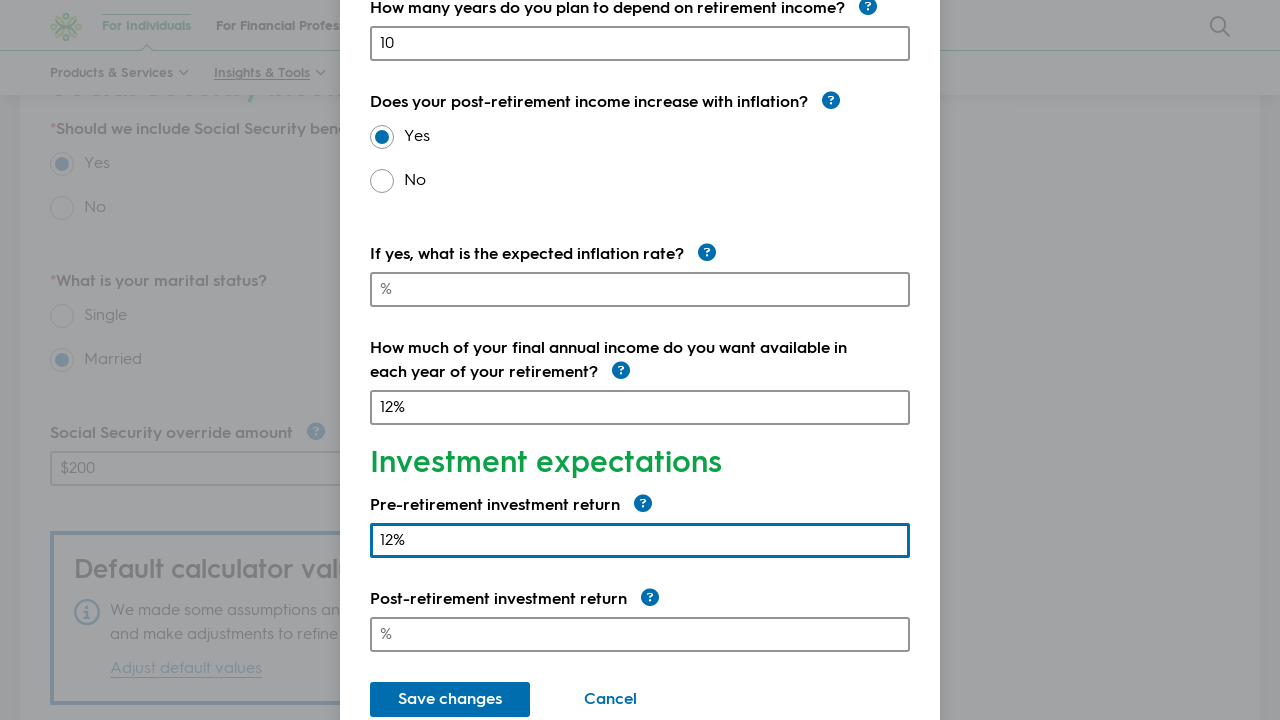

Clicked post-retirement ROI input field at (640, 634) on input[id="post-retirement-roi"]
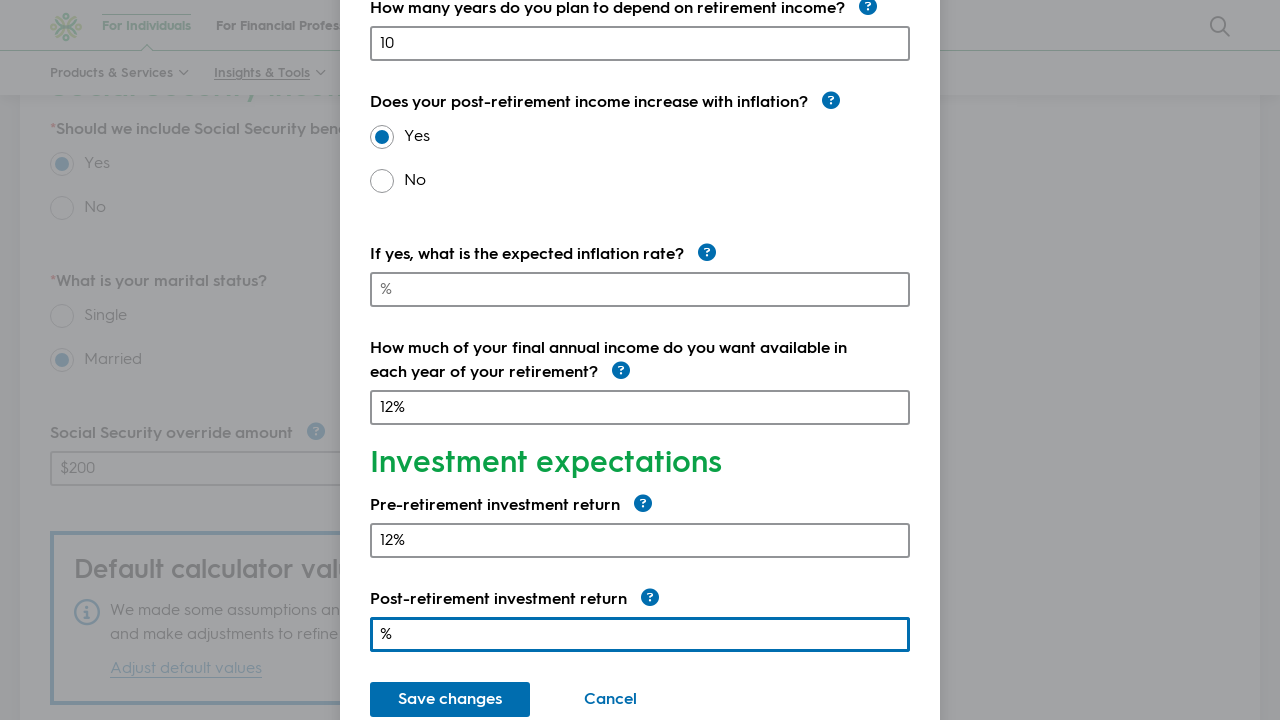

Filled post-retirement ROI with '15' on input[id="post-retirement-roi"]
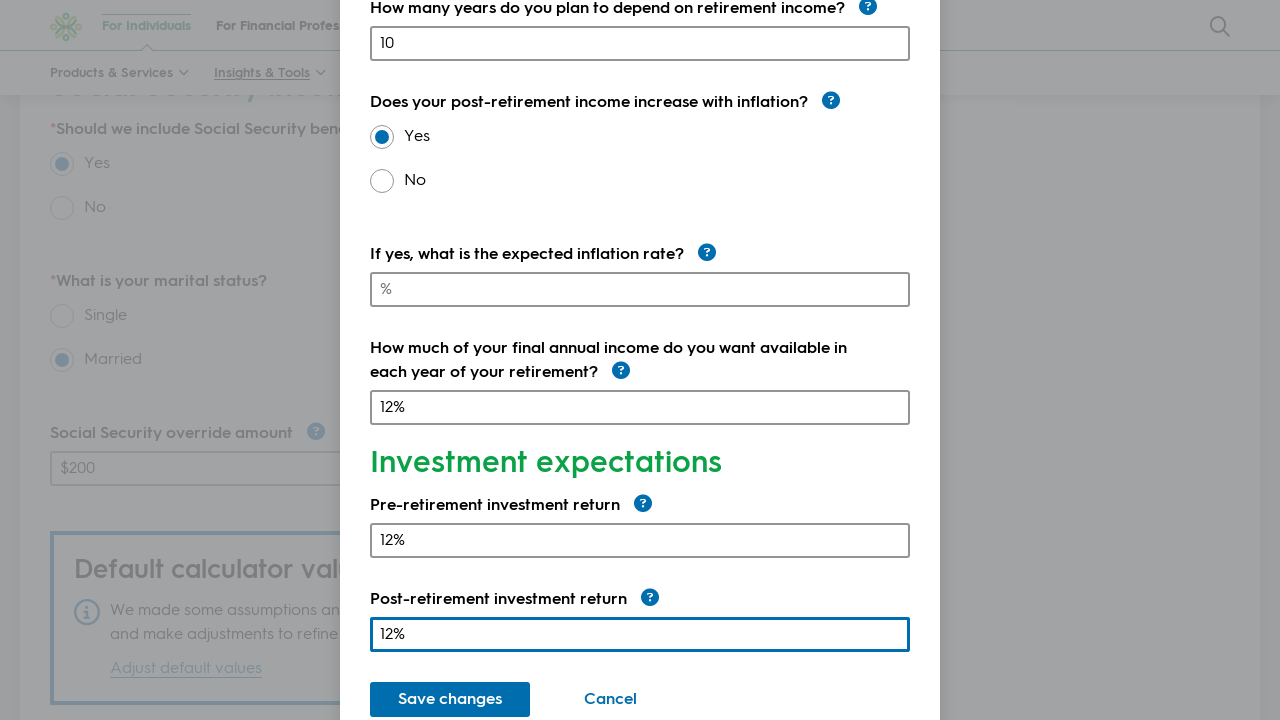

Clicked 'Save changes' button at (450, 700) on xpath=//button[contains(text(),"Save changes")]
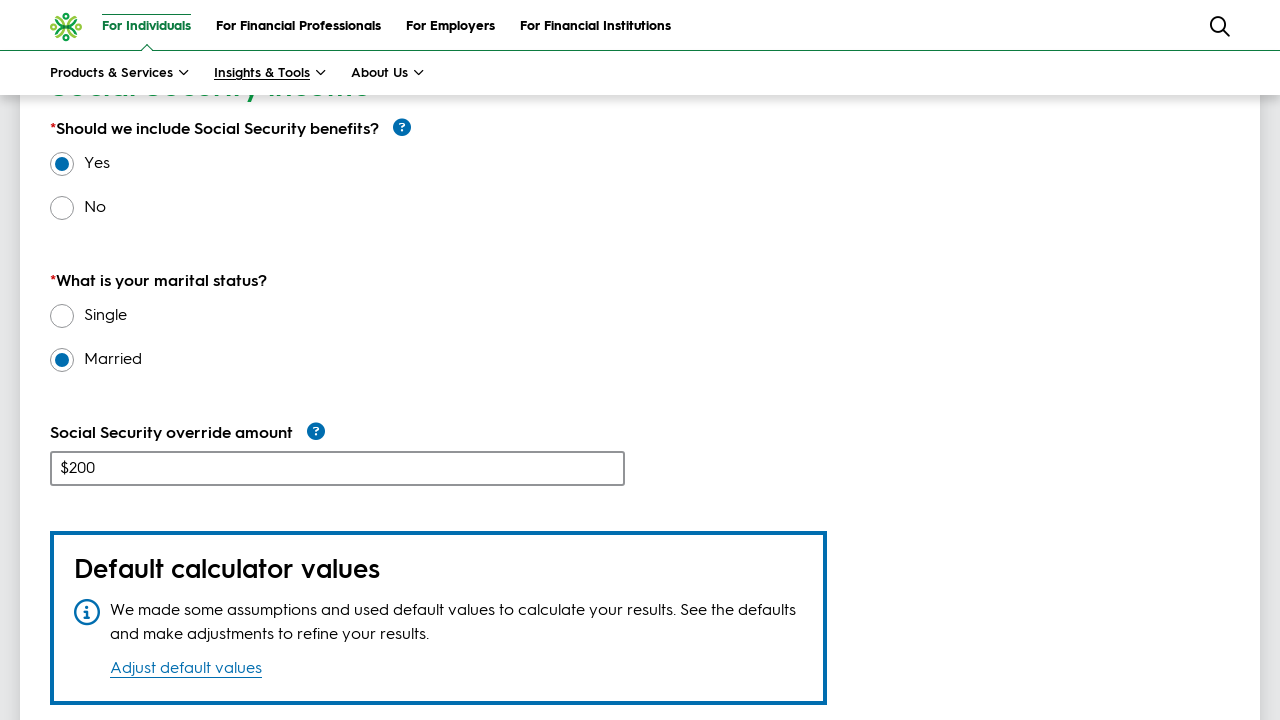

Clicked 'Calculate' button to submit retirement calculation at (169, 360) on xpath=//button[contains(text(),"Calculate")]
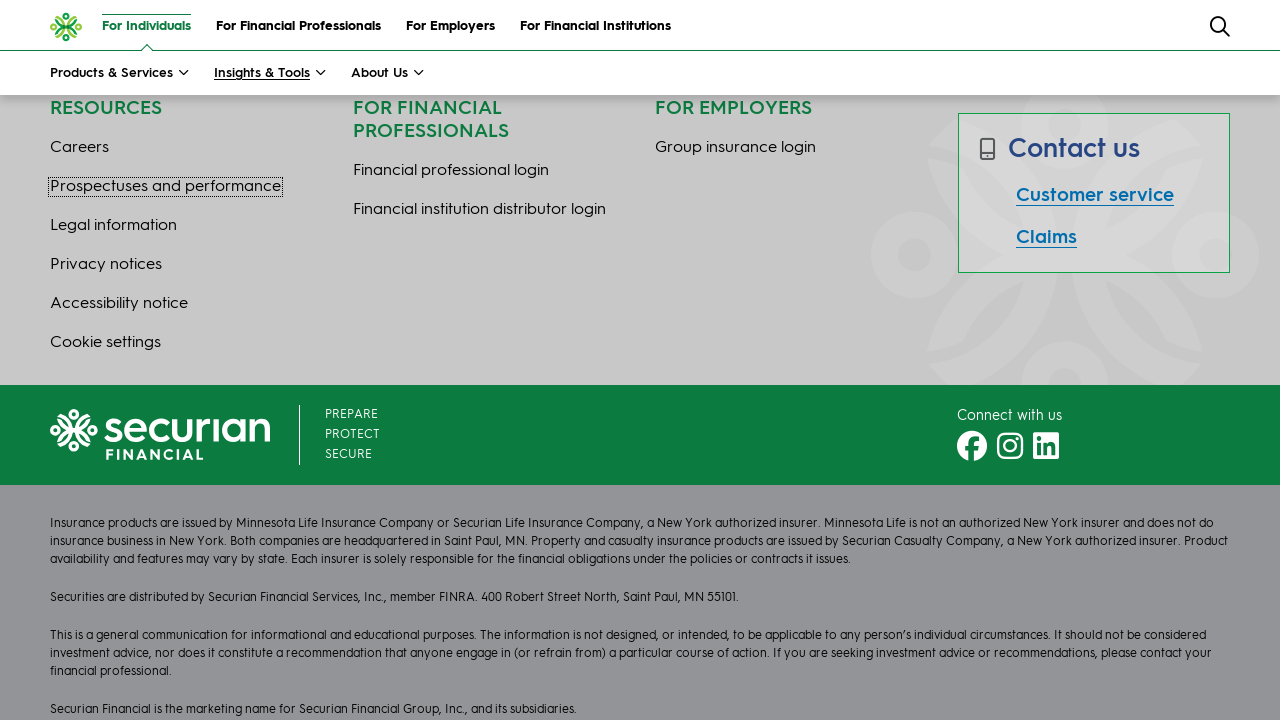

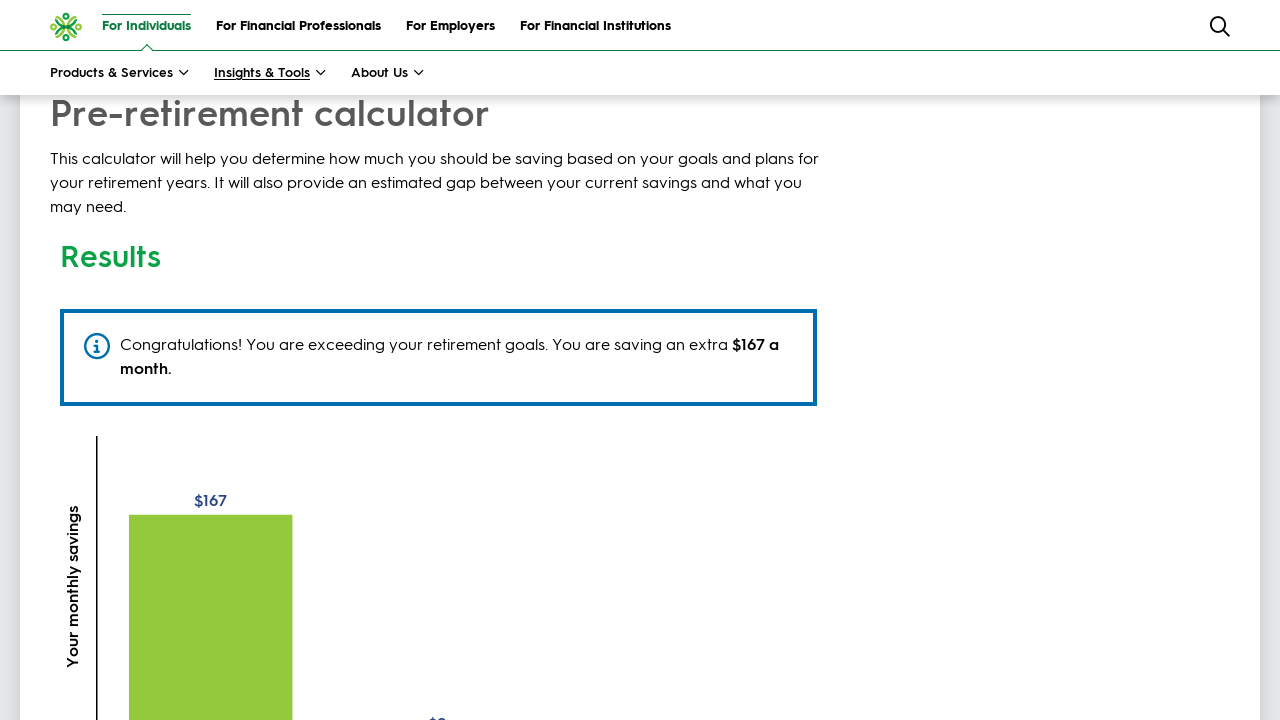